Tests a signup/contact form by filling in first name, last name, and email fields, then submitting the form

Starting URL: https://secure-retreat-92358.herokuapp.com/

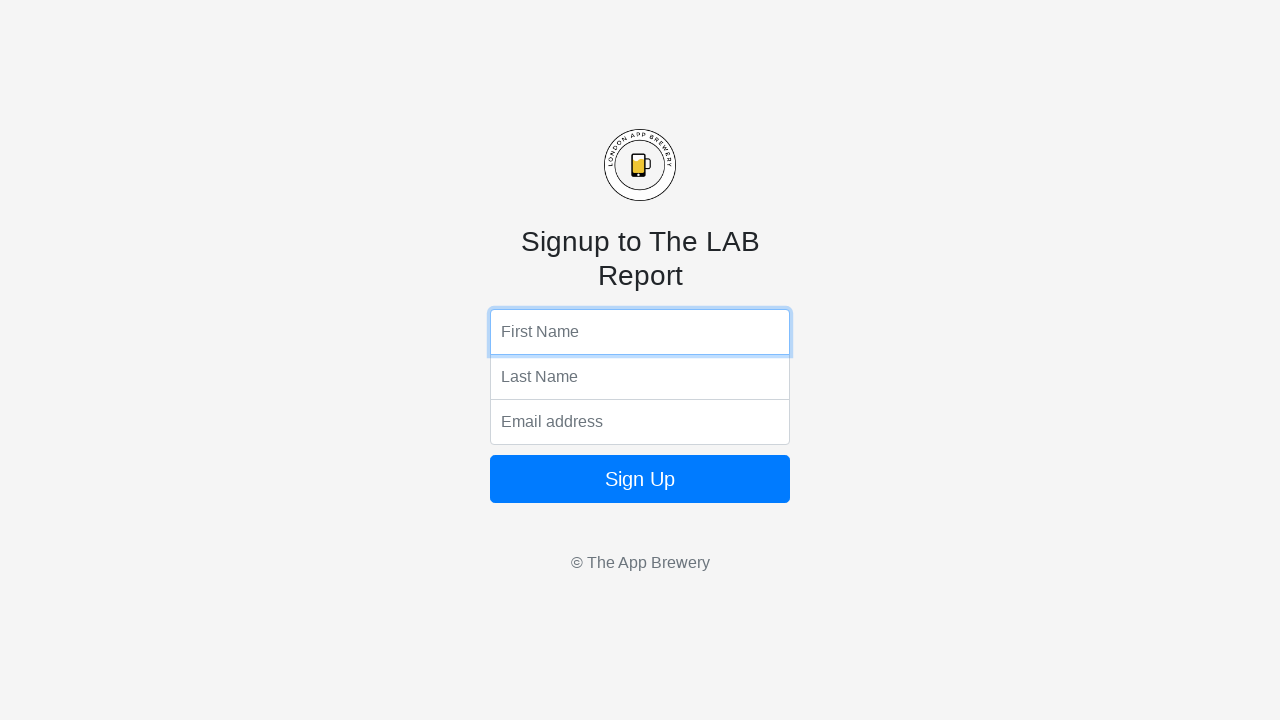

Filled first name field with 'Alexandra' on input[name='fName']
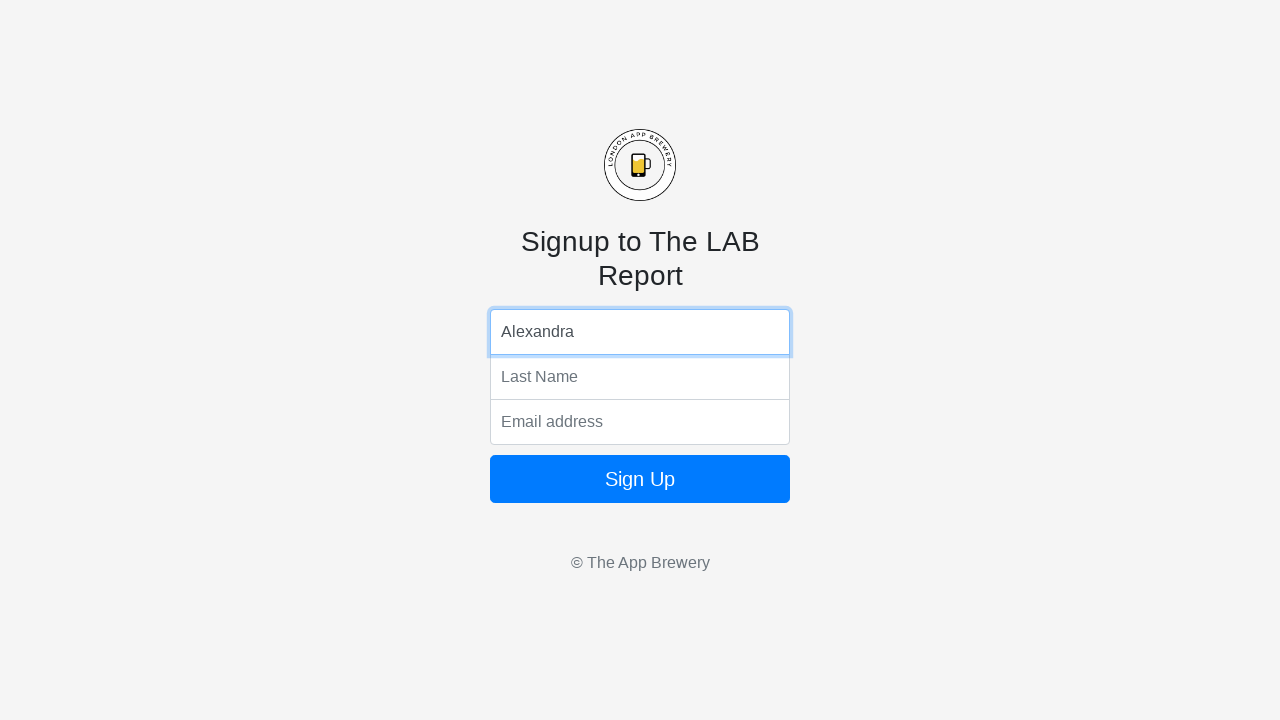

Filled last name field with 'Rodriguez' on input[name='lName']
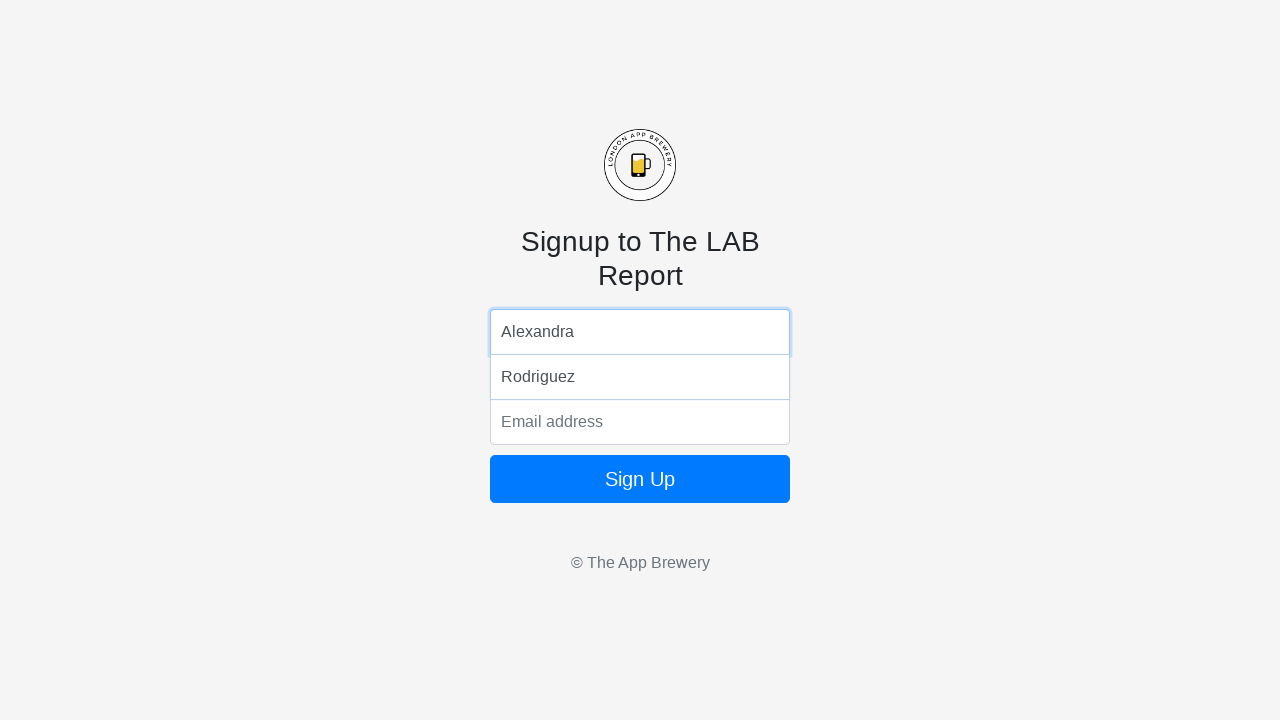

Filled email field with 'alexandra.rodriguez87@example.com' on input[name='email']
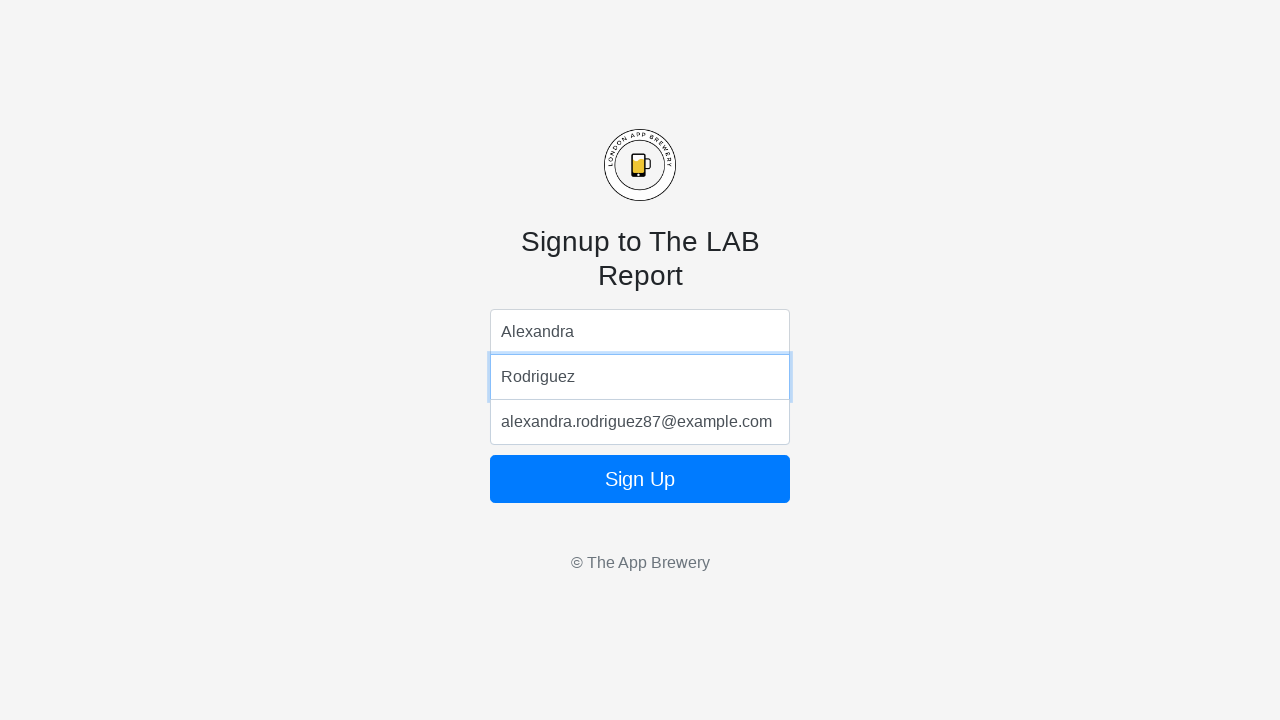

Clicked form submit button to complete signup at (640, 479) on form button
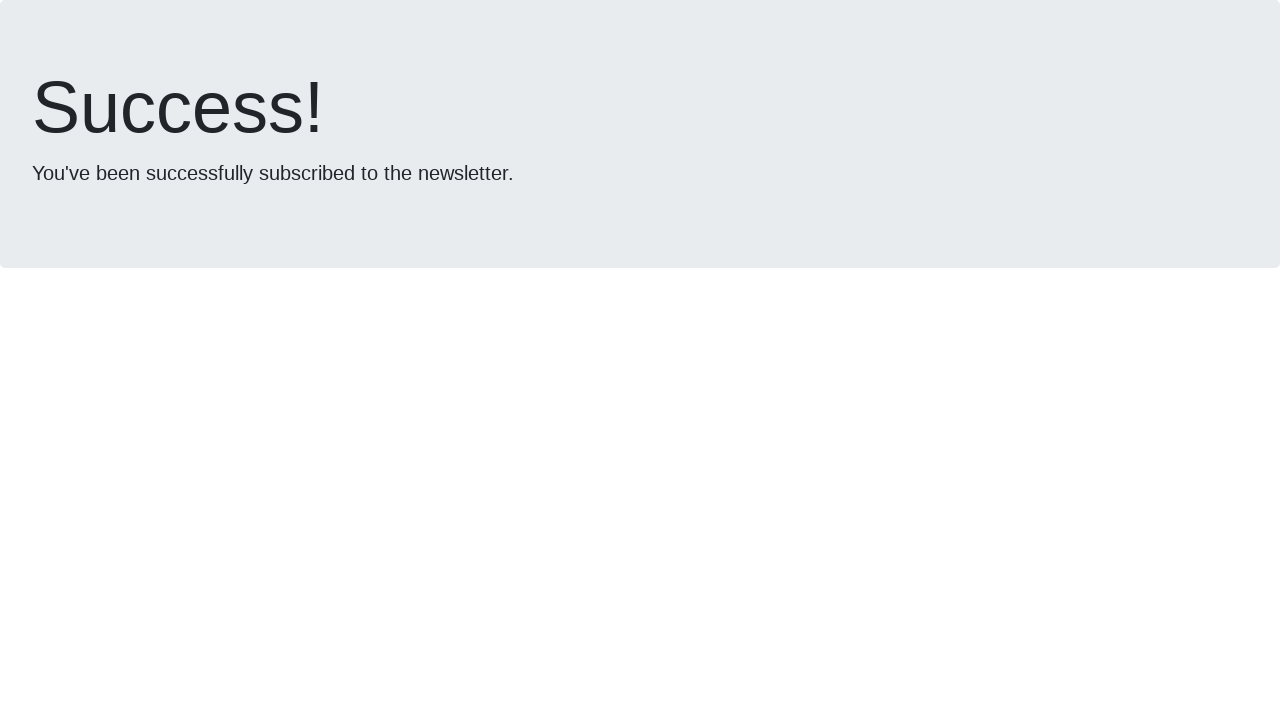

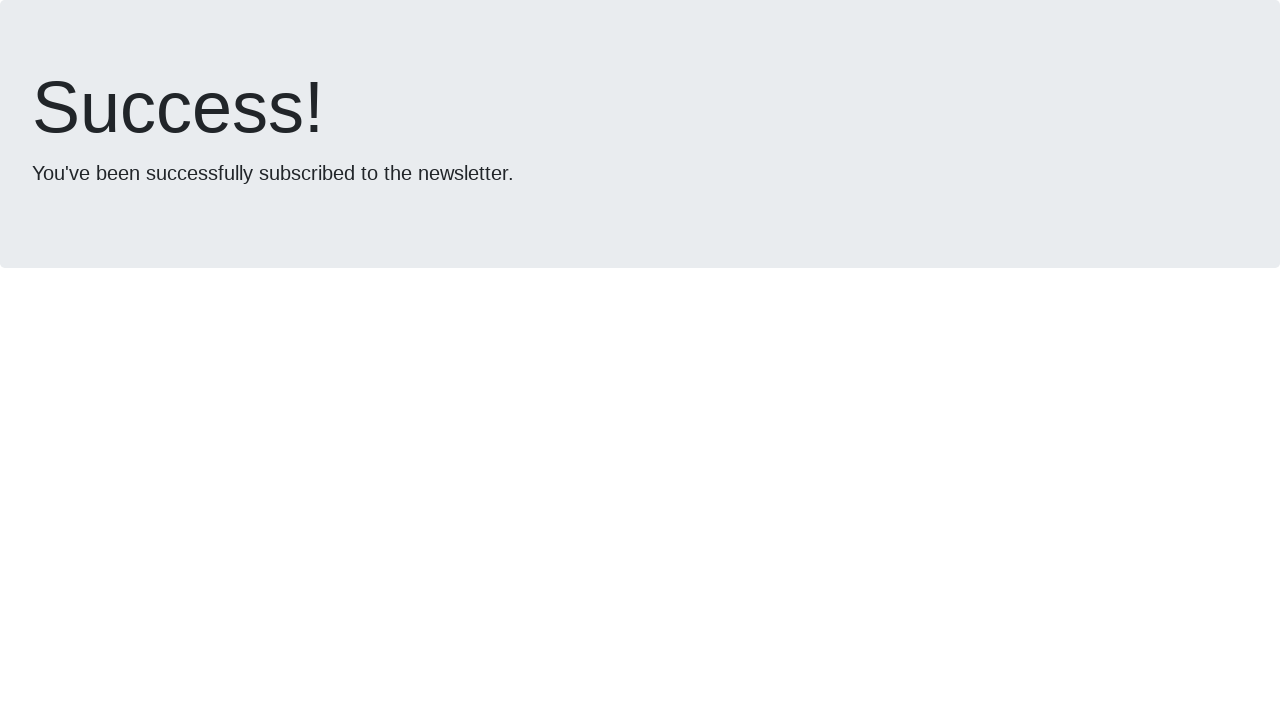